Tests alert and confirmation dialog handling by entering text in input fields and accepting alert/confirm popups

Starting URL: https://rahulshettyacademy.com/AutomationPractice/

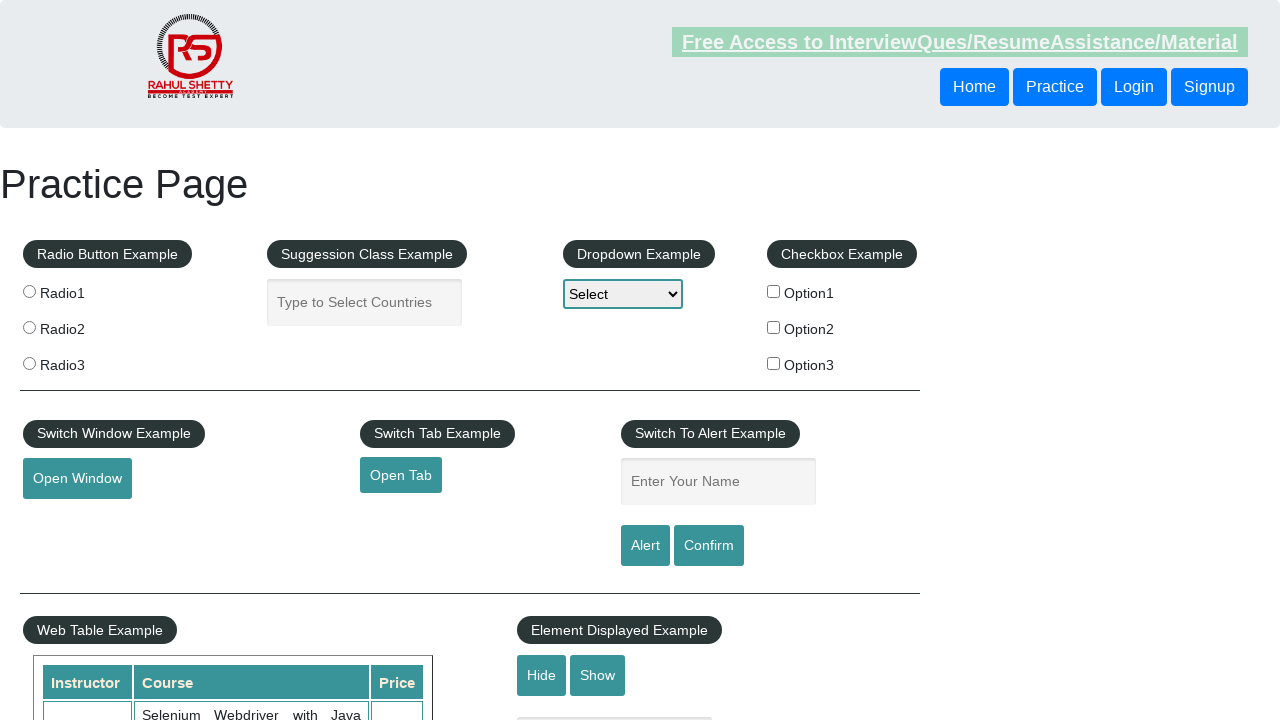

Clicked on name input field at (718, 482) on xpath=//input[@id='name']
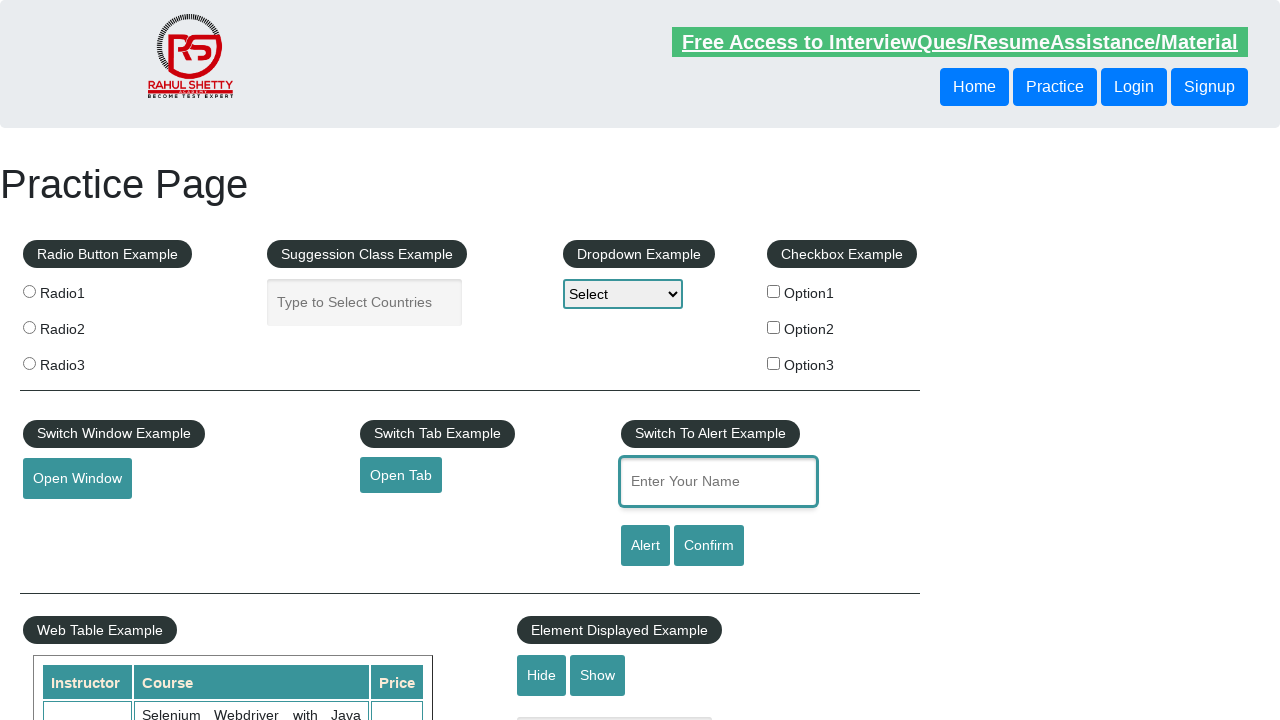

Filled name input field with 'Testing' on //input[@id='name']
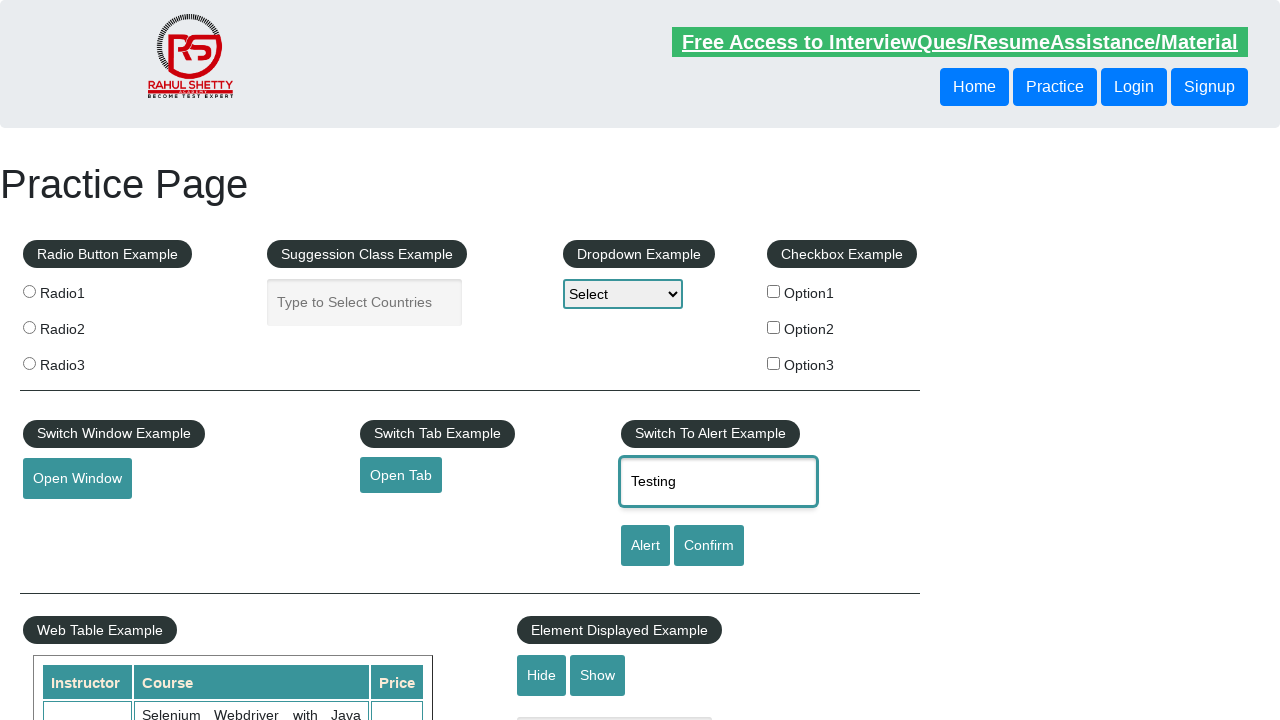

Clicked alert button at (645, 546) on xpath=//input[@id='alertbtn']
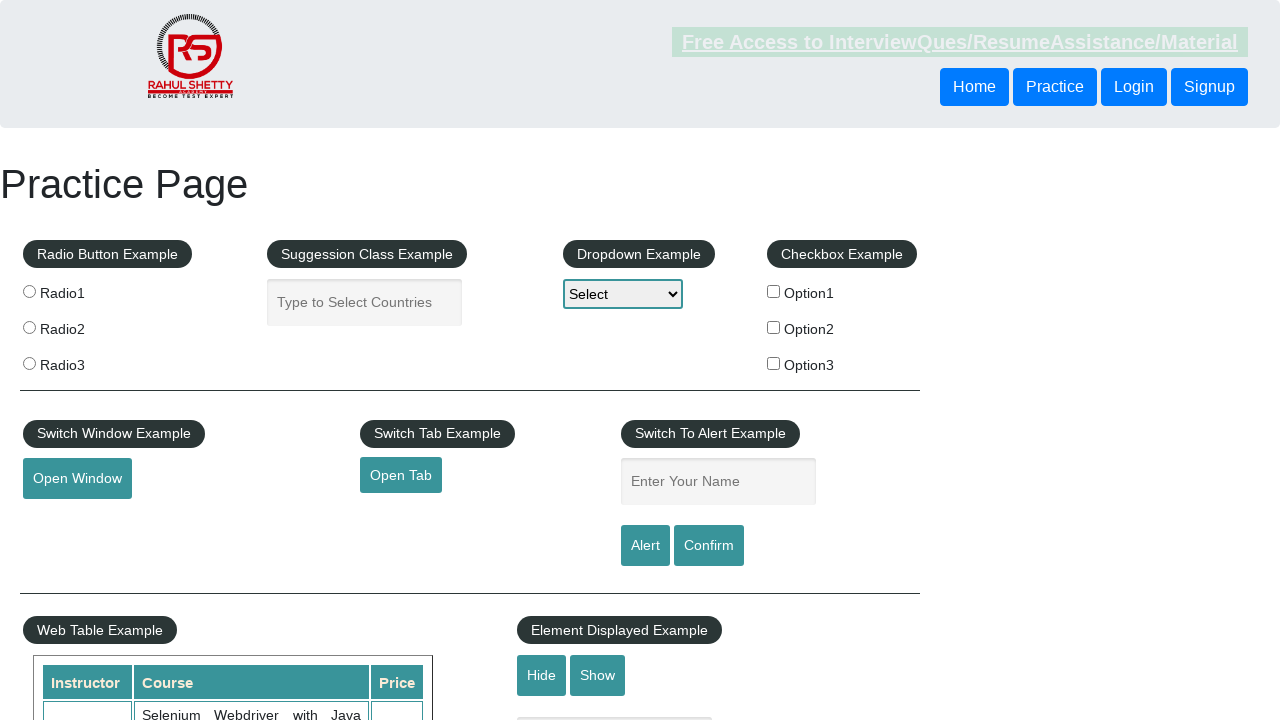

Set up dialog handler to accept alerts and confirmations
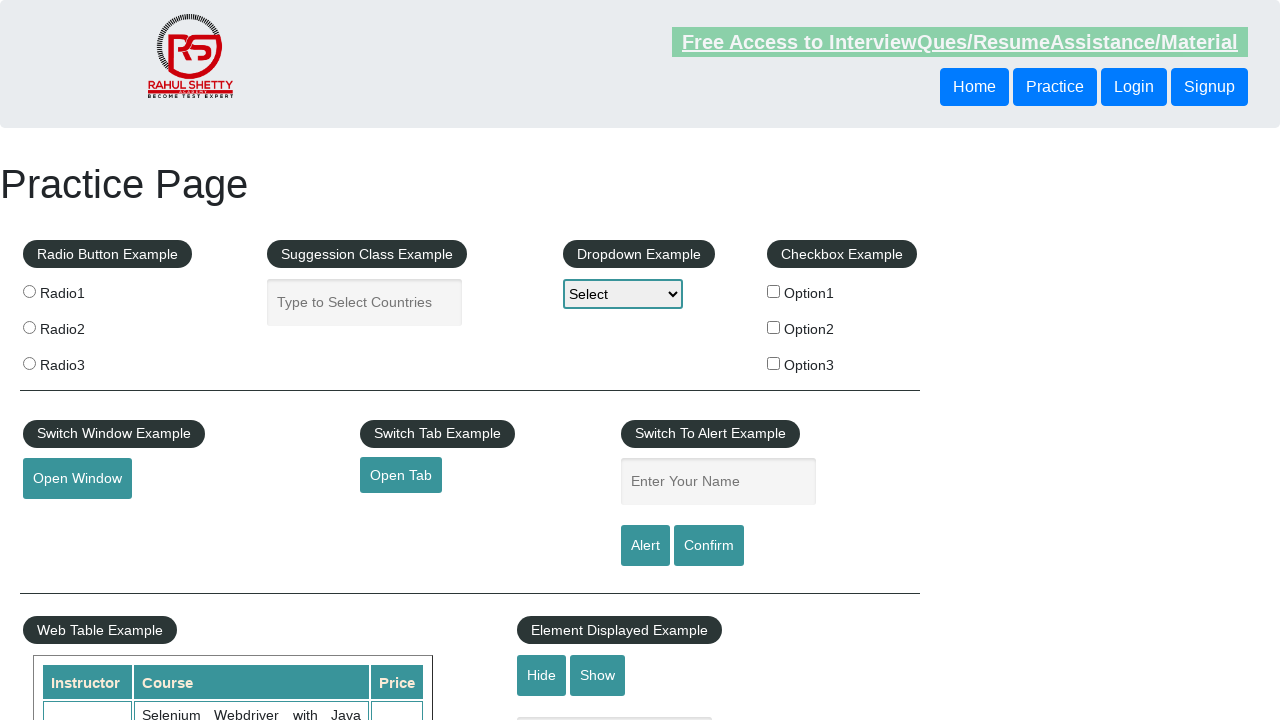

Clicked on name input field again at (718, 482) on xpath=//input[@id='name']
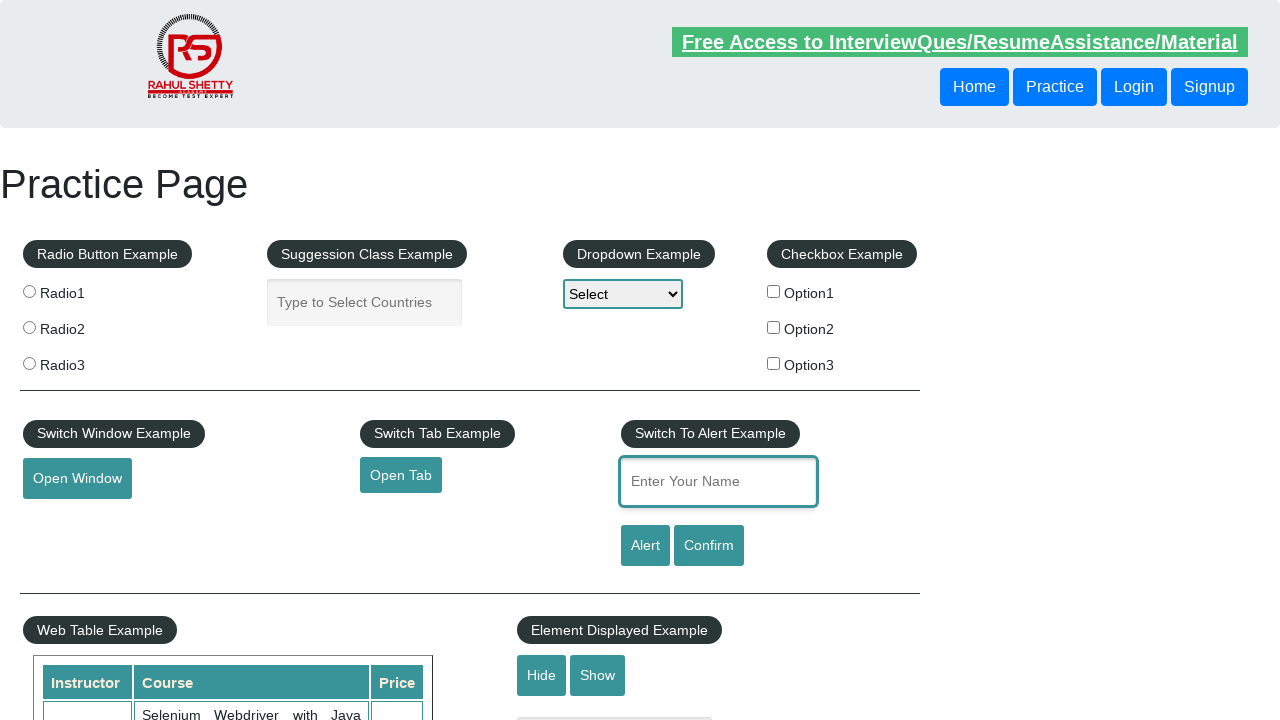

Filled name input field with 'Testing for second time' on //input[@id='name']
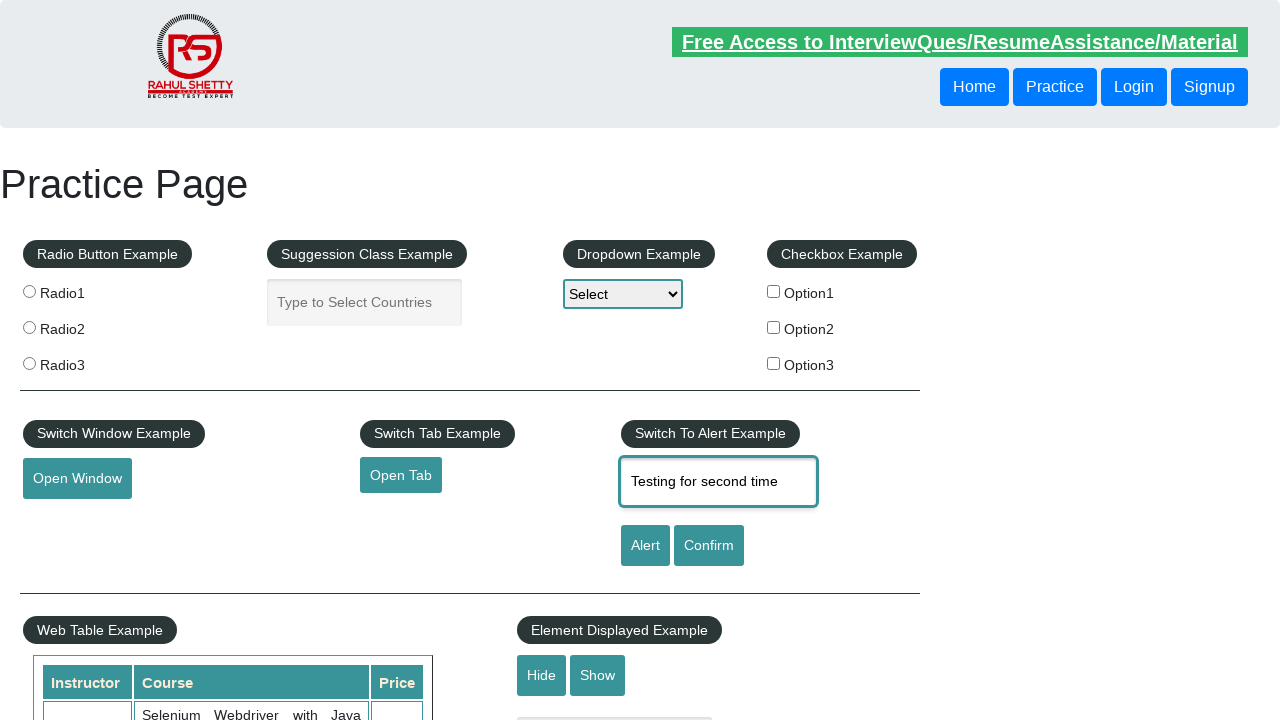

Clicked confirm button at (709, 546) on xpath=//input[@id='confirmbtn']
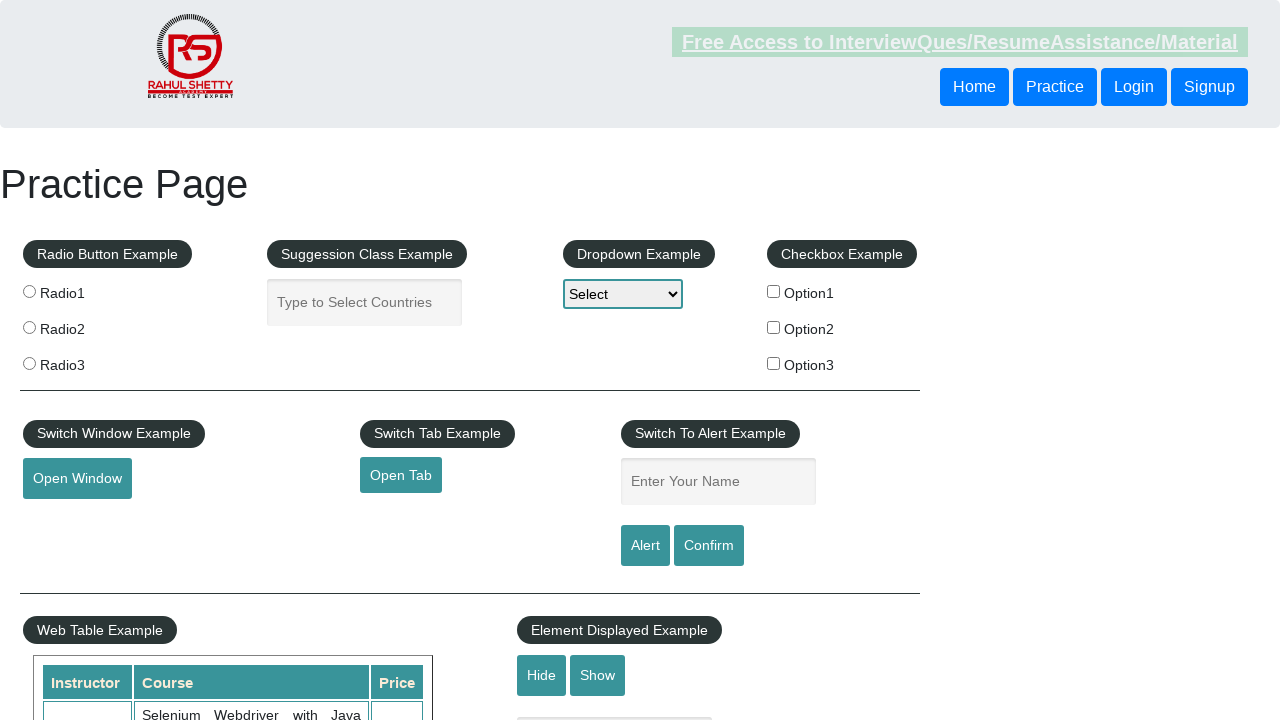

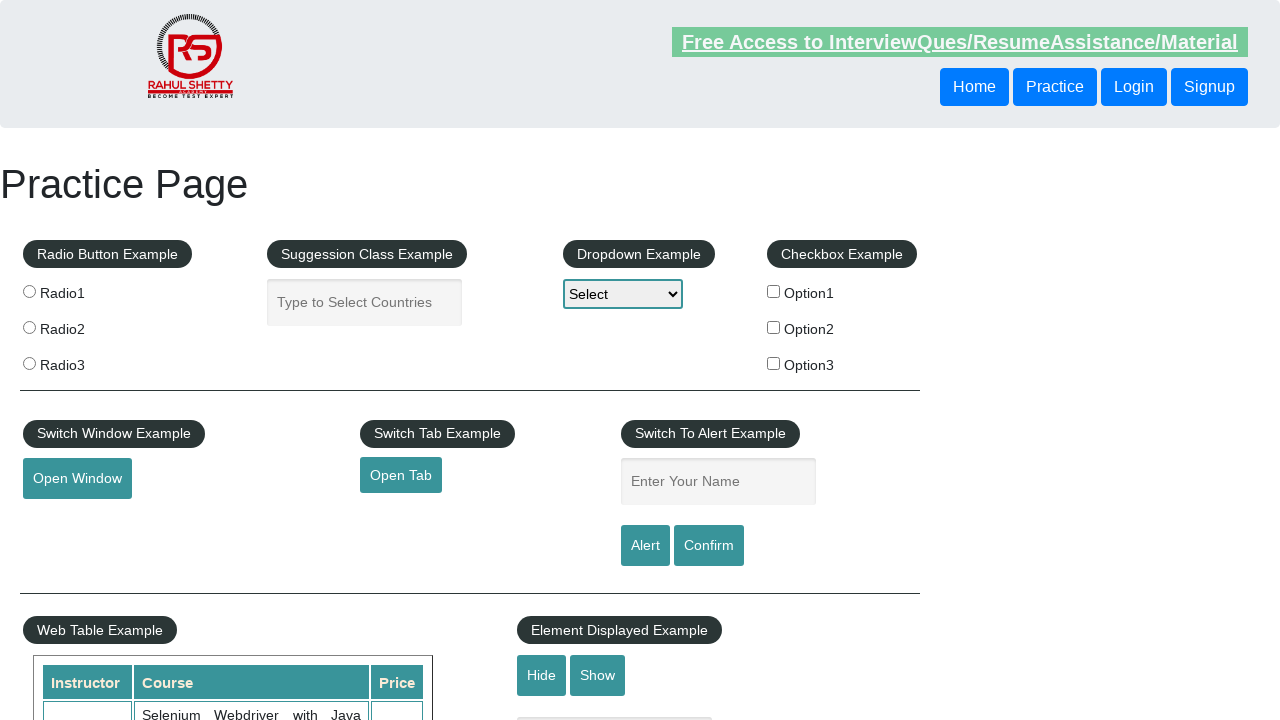